Navigates to Salesforce login page and fills in email and password fields using parent-child XPath relationships

Starting URL: https://login.salesforce.com/?locale=eu

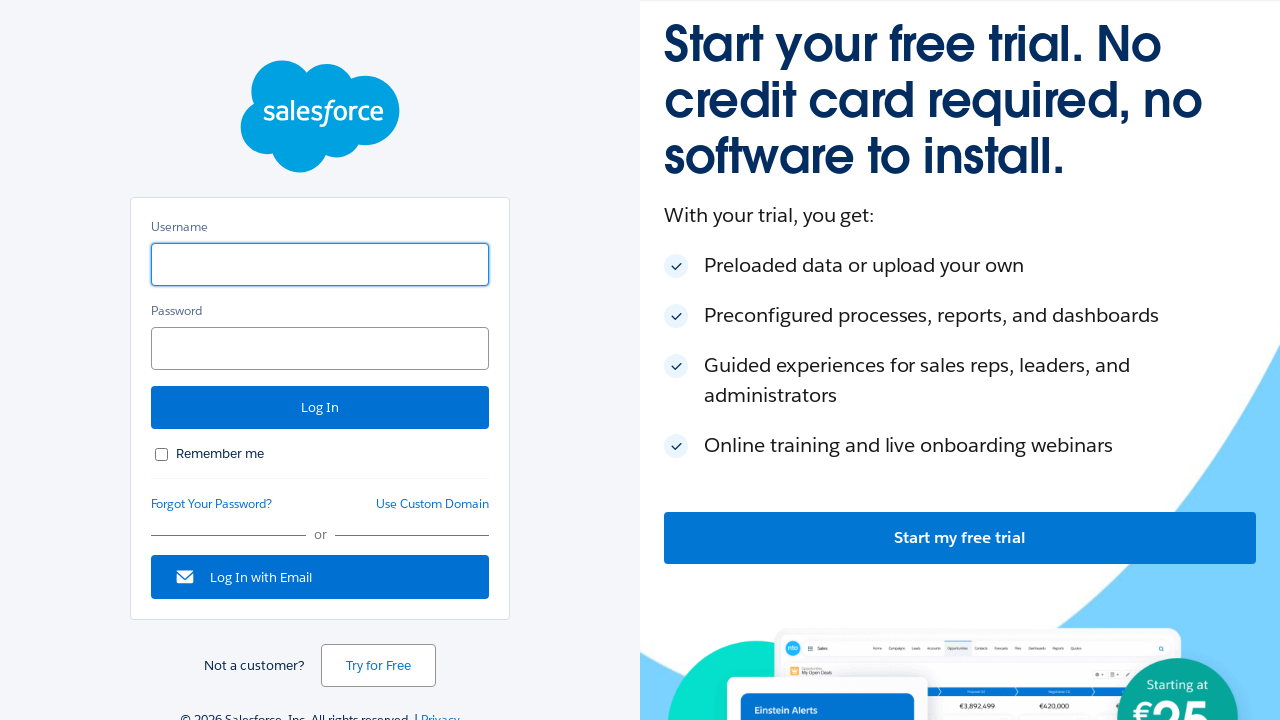

Filled email field with 'rohith@test.com' using parent-child XPath relationship on //form[@id='login_form']/div/div/input
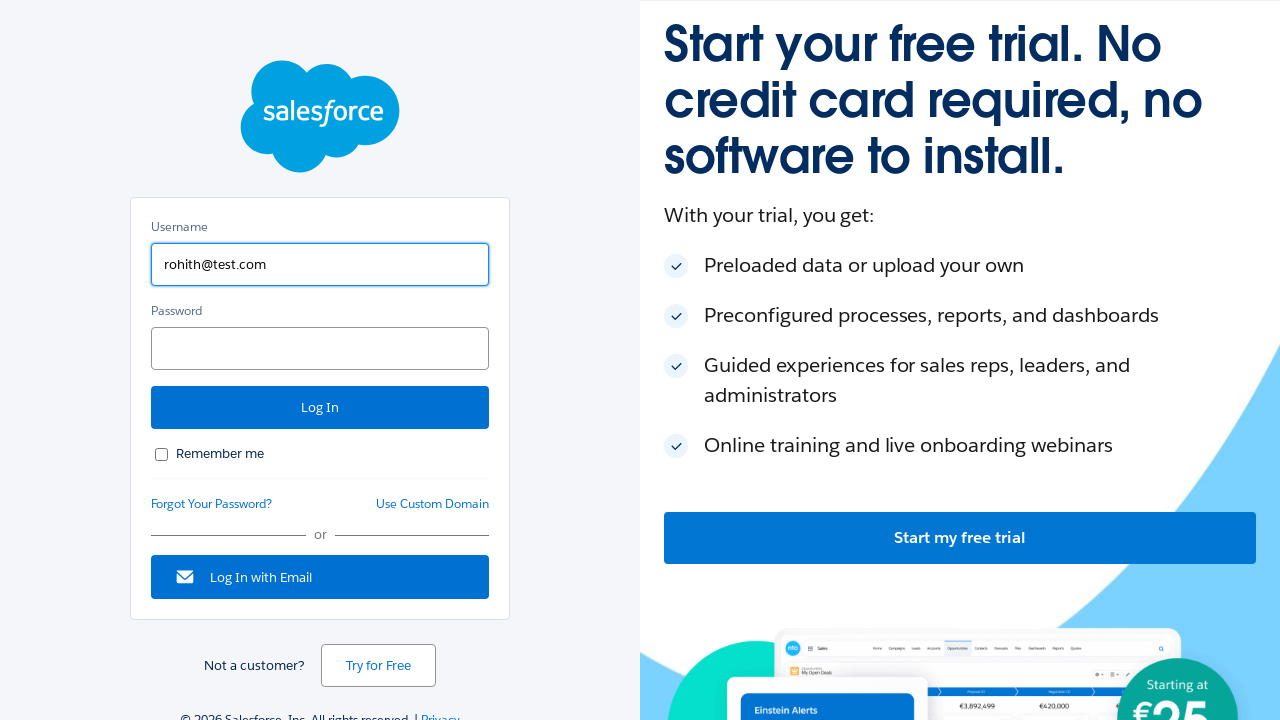

Filled password field with '123' using parent-child XPath relationship on //div[@id='content']/div[3]/form/input[2]
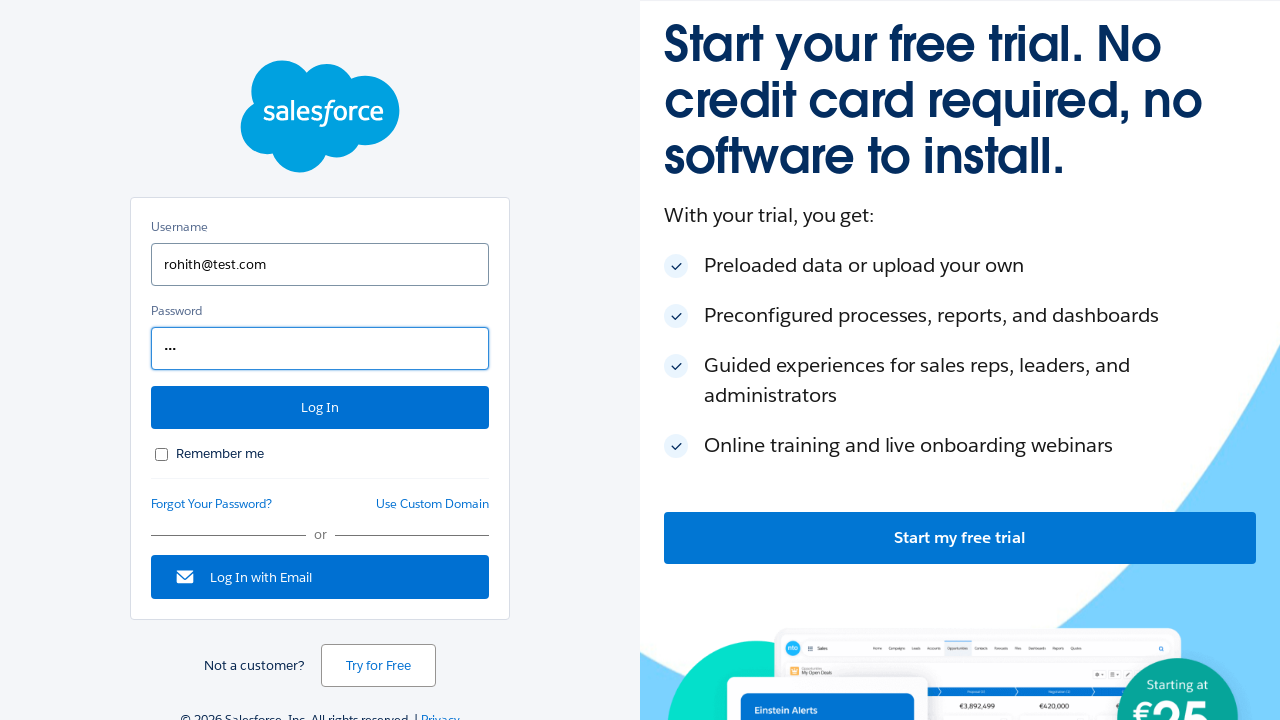

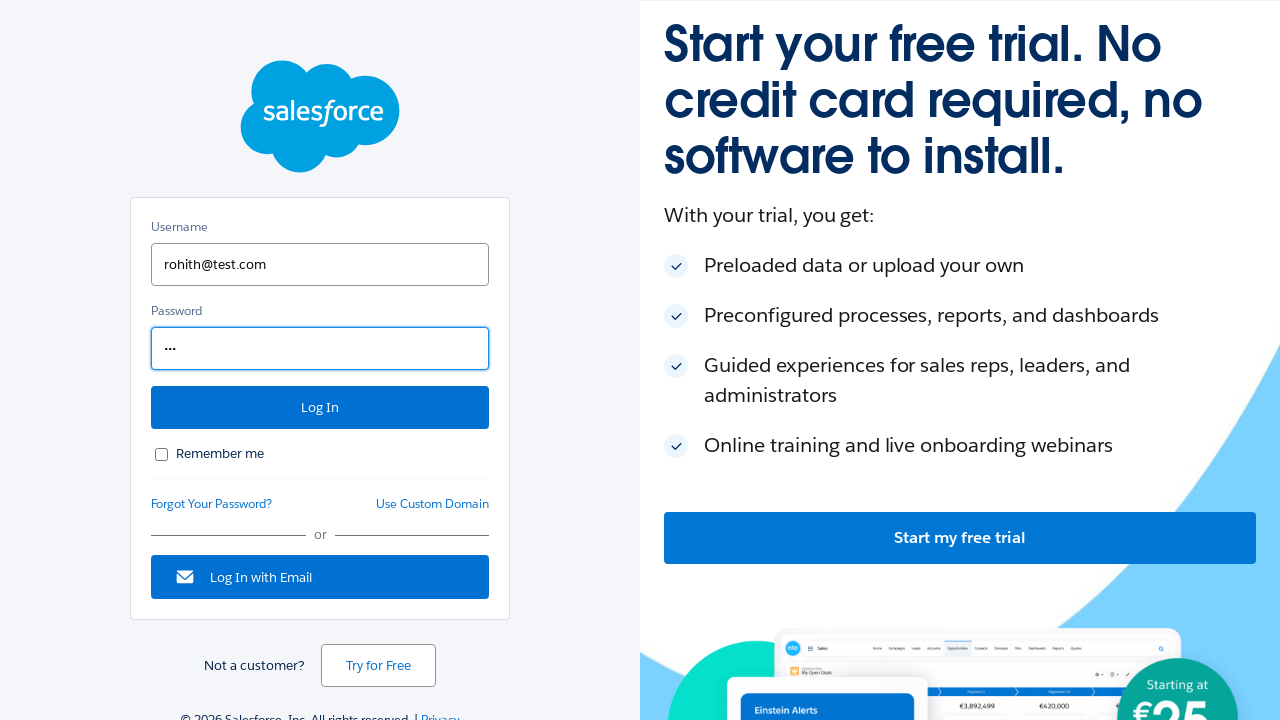